Tests the search functionality on Python.org by entering a search query "pycon" and submitting the form, then verifying results are displayed.

Starting URL: http://www.python.org

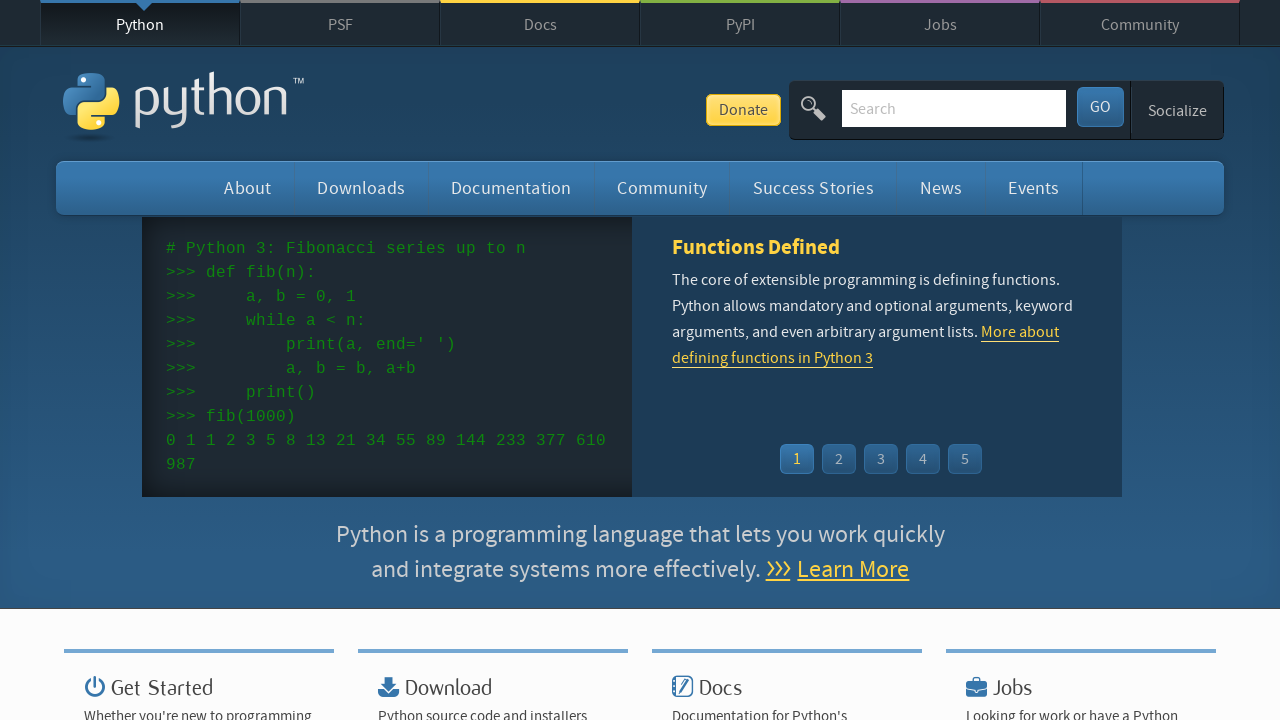

Verified Python in page title
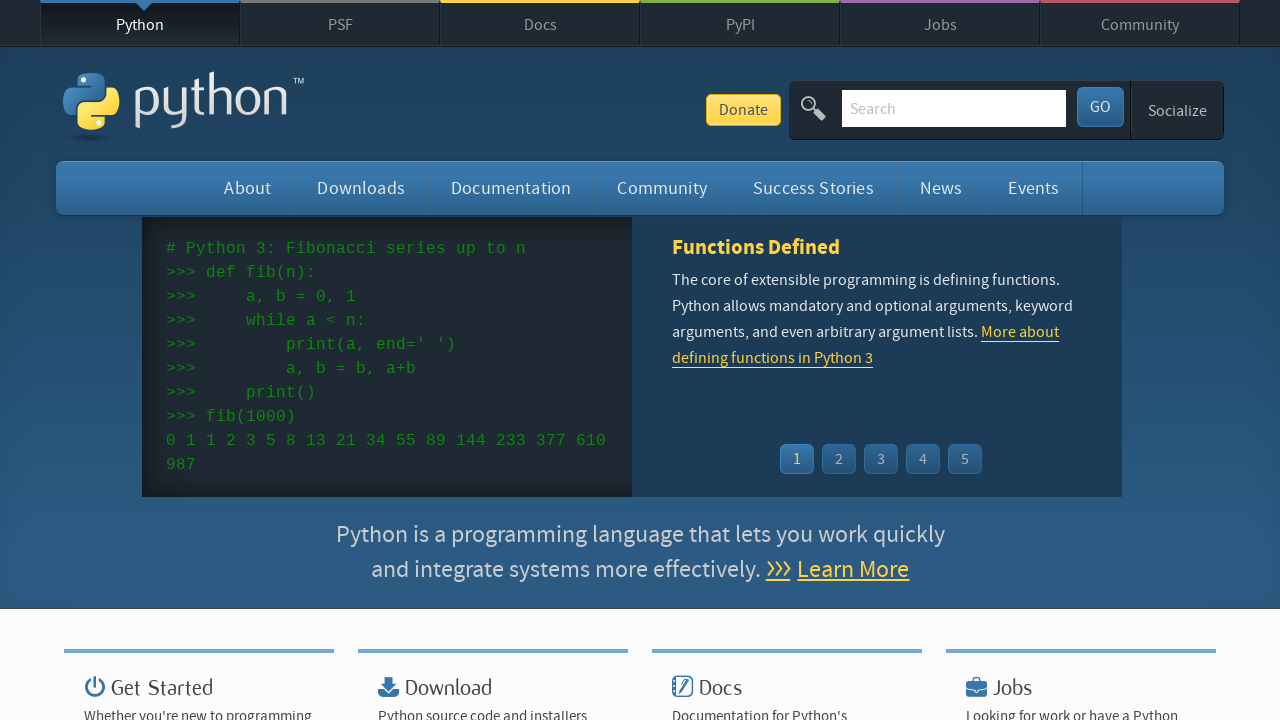

Located search box element
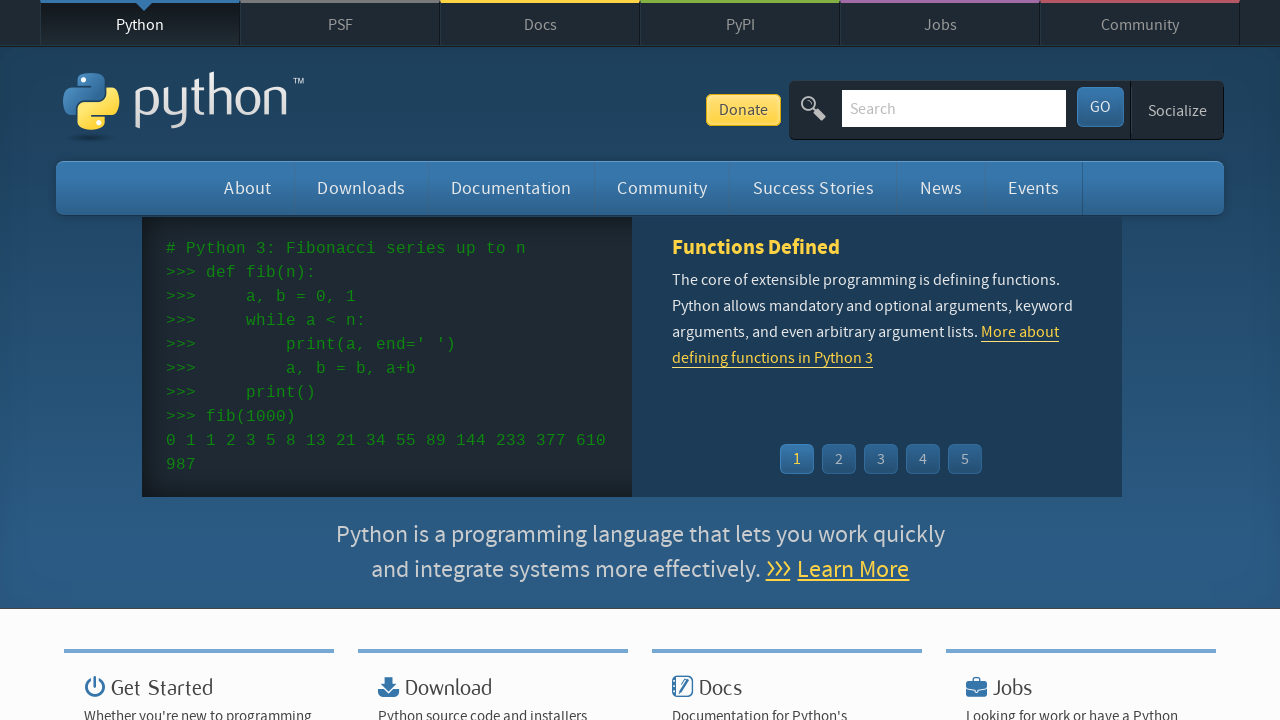

Cleared search box on input[name='q']
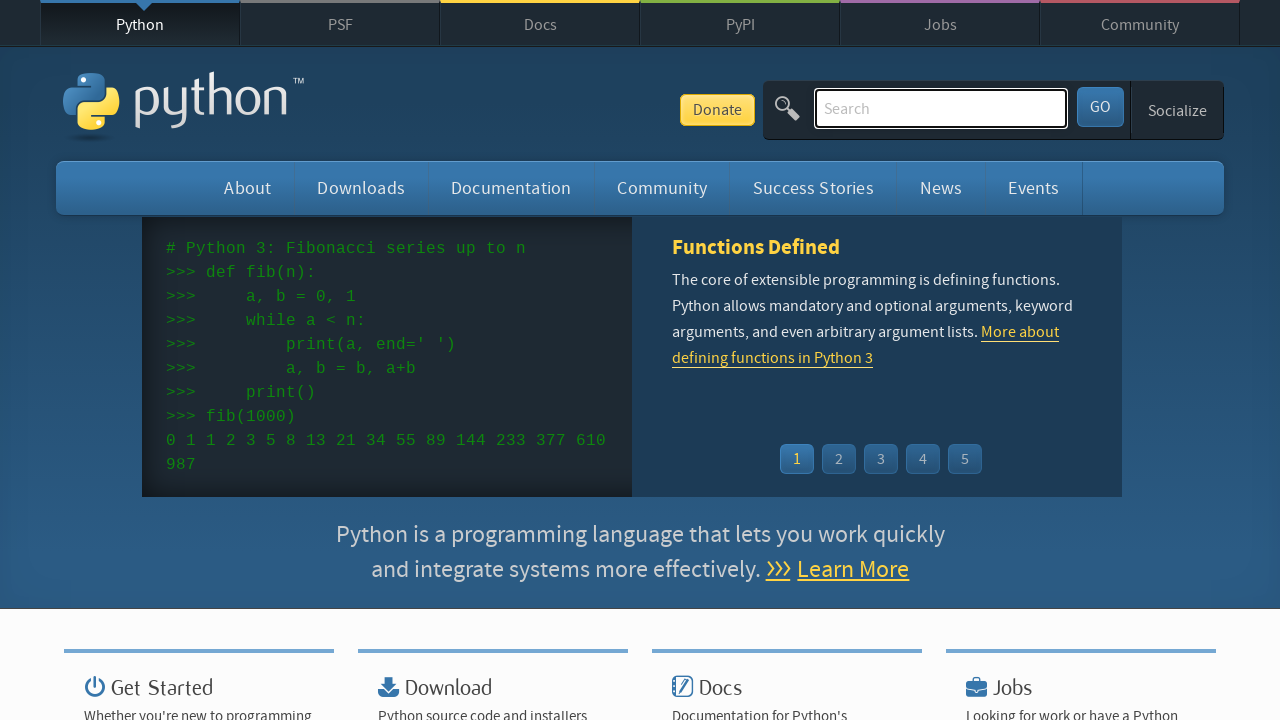

Filled search box with 'pycon' on input[name='q']
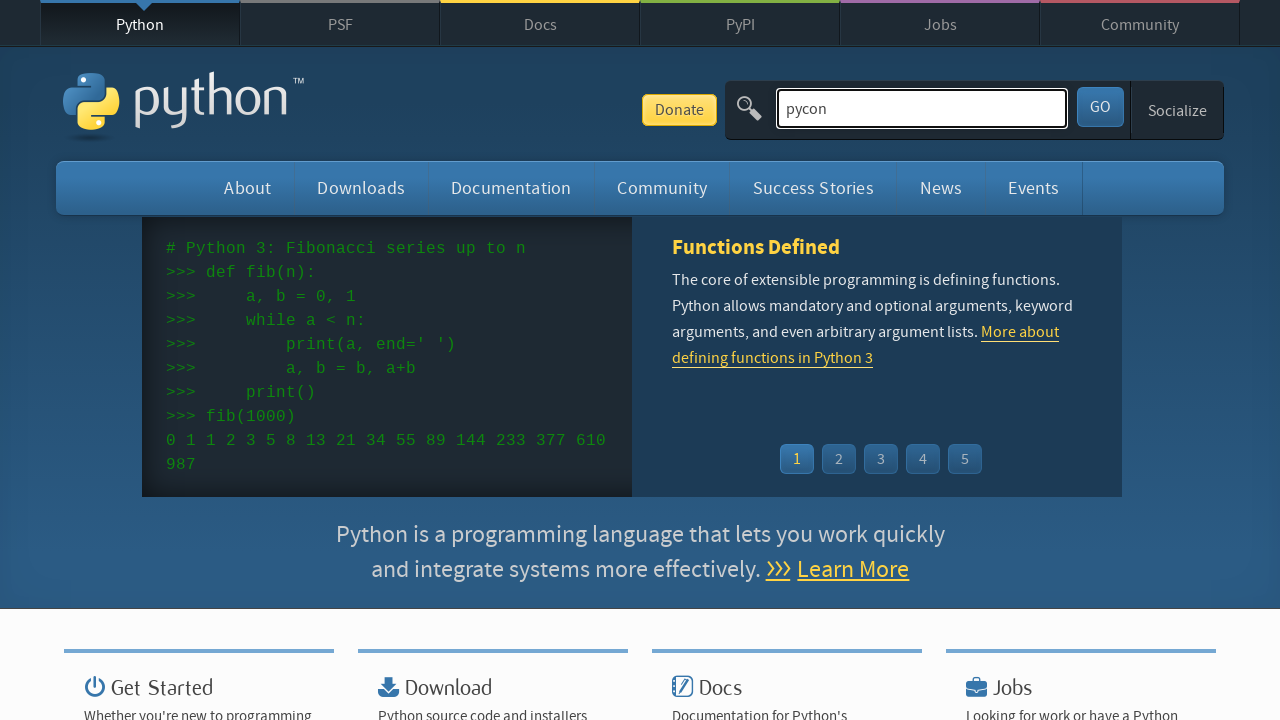

Pressed Enter to submit search query on input[name='q']
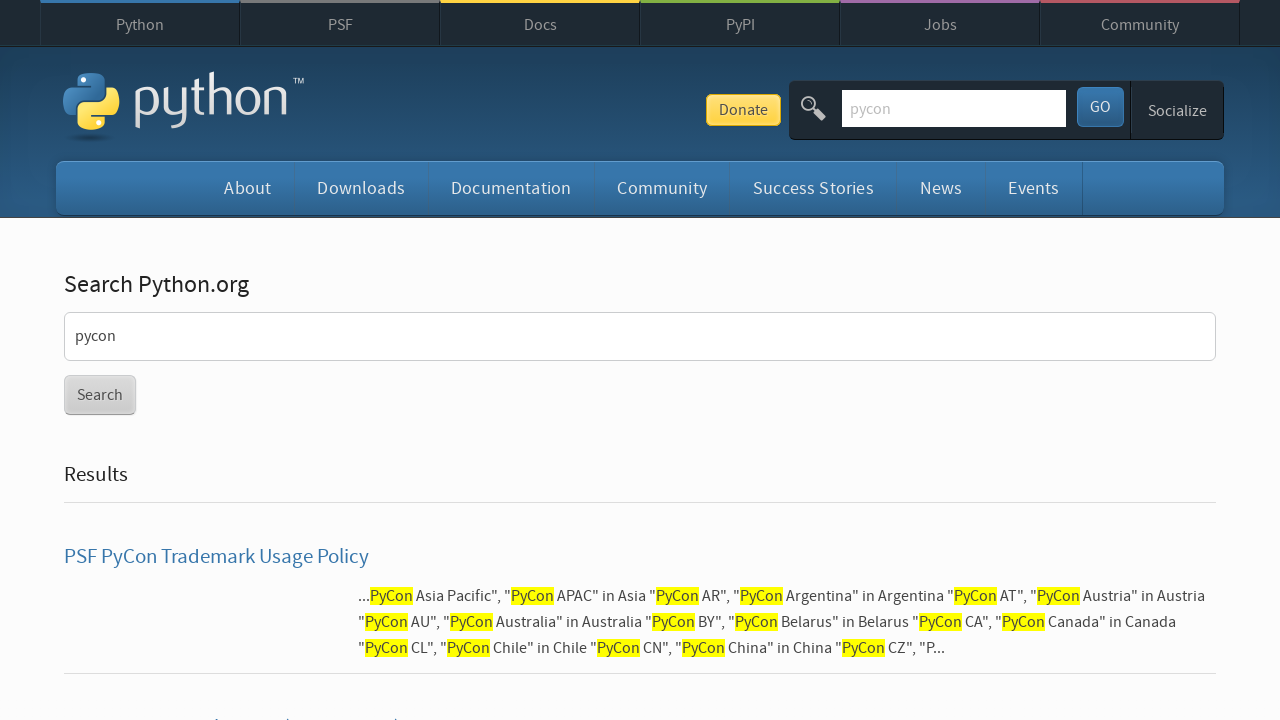

Waited for page to reach network idle state
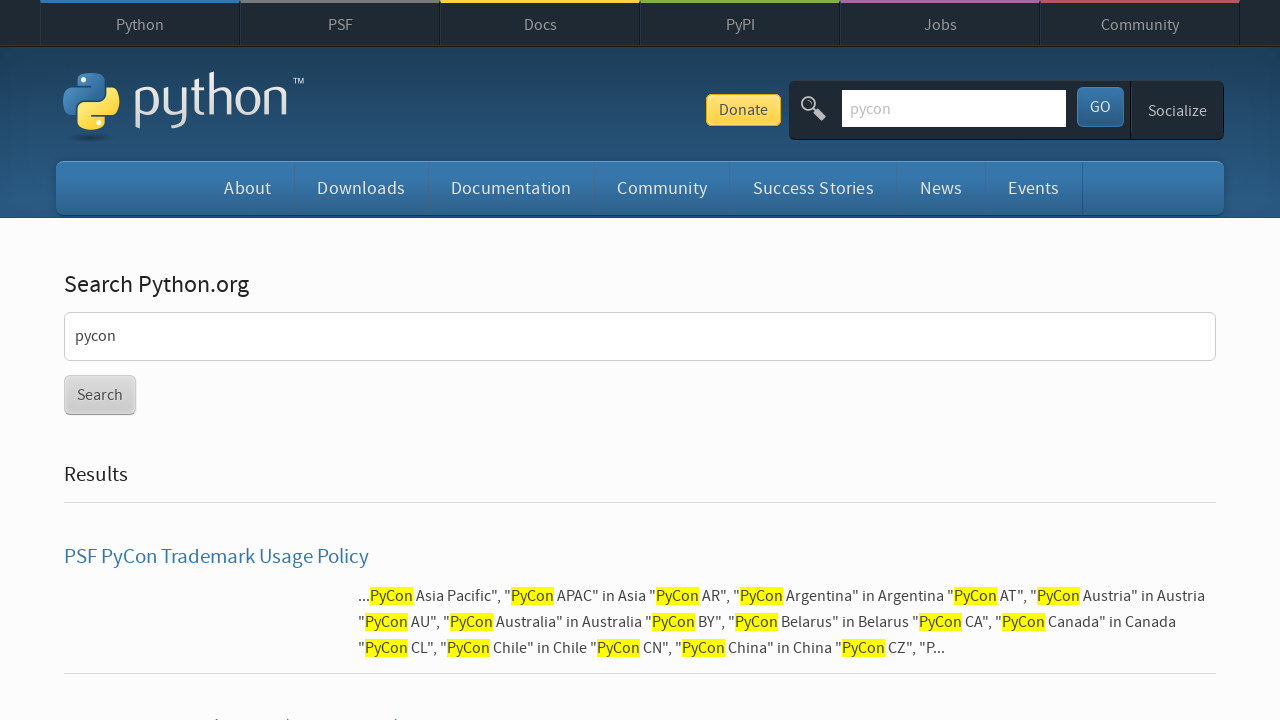

Verified search results are displayed (no 'No results found' message)
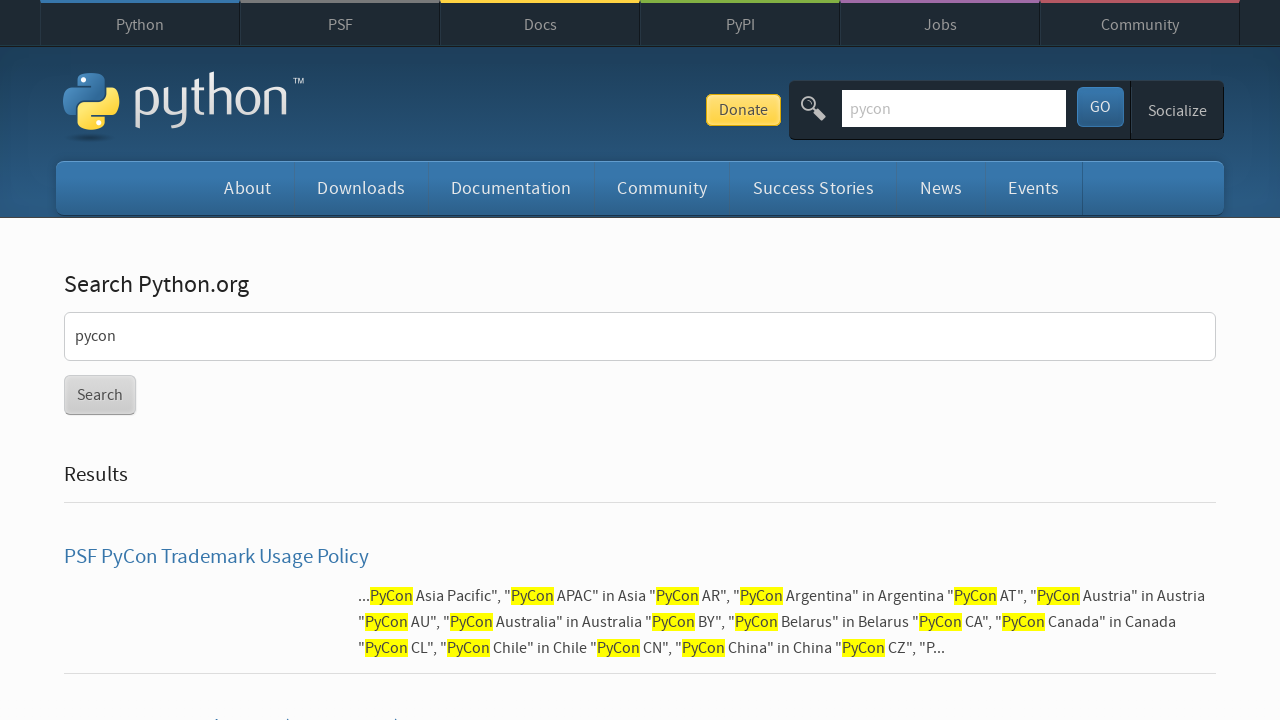

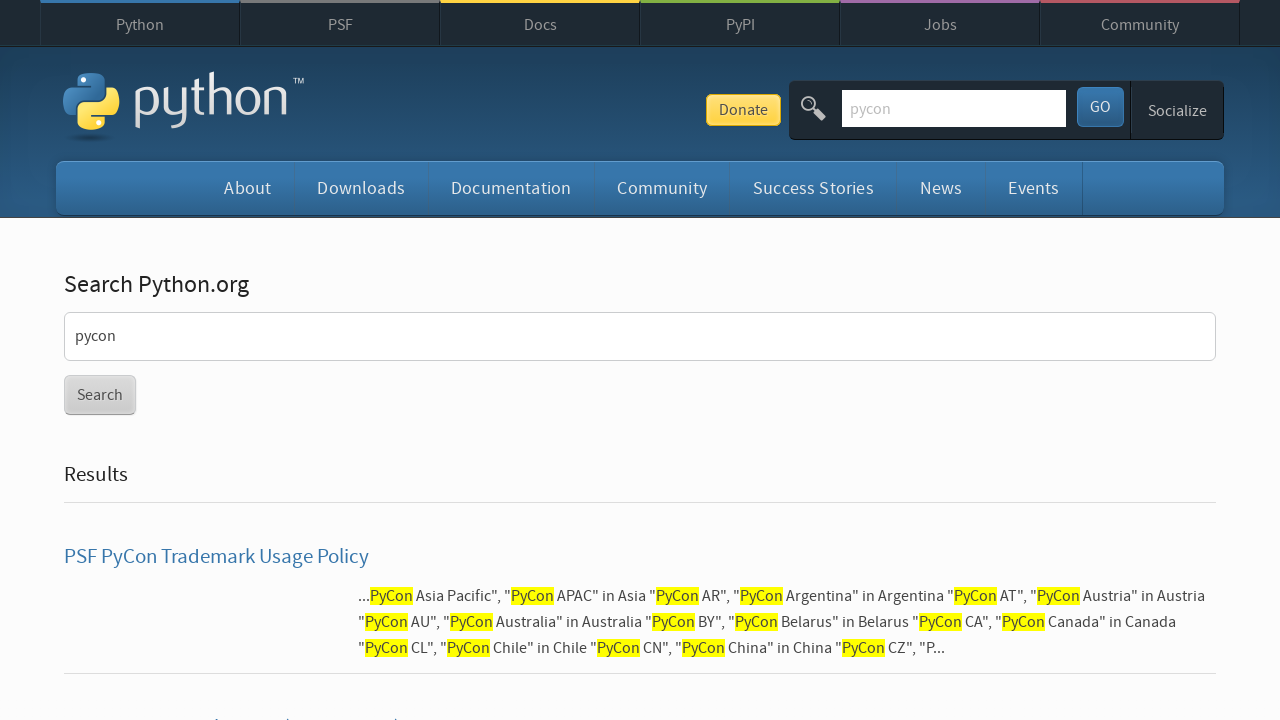